Navigates to the ISTQB (International Software Testing Qualifications Board) website and waits for the page to load.

Starting URL: http://www.istqb.org

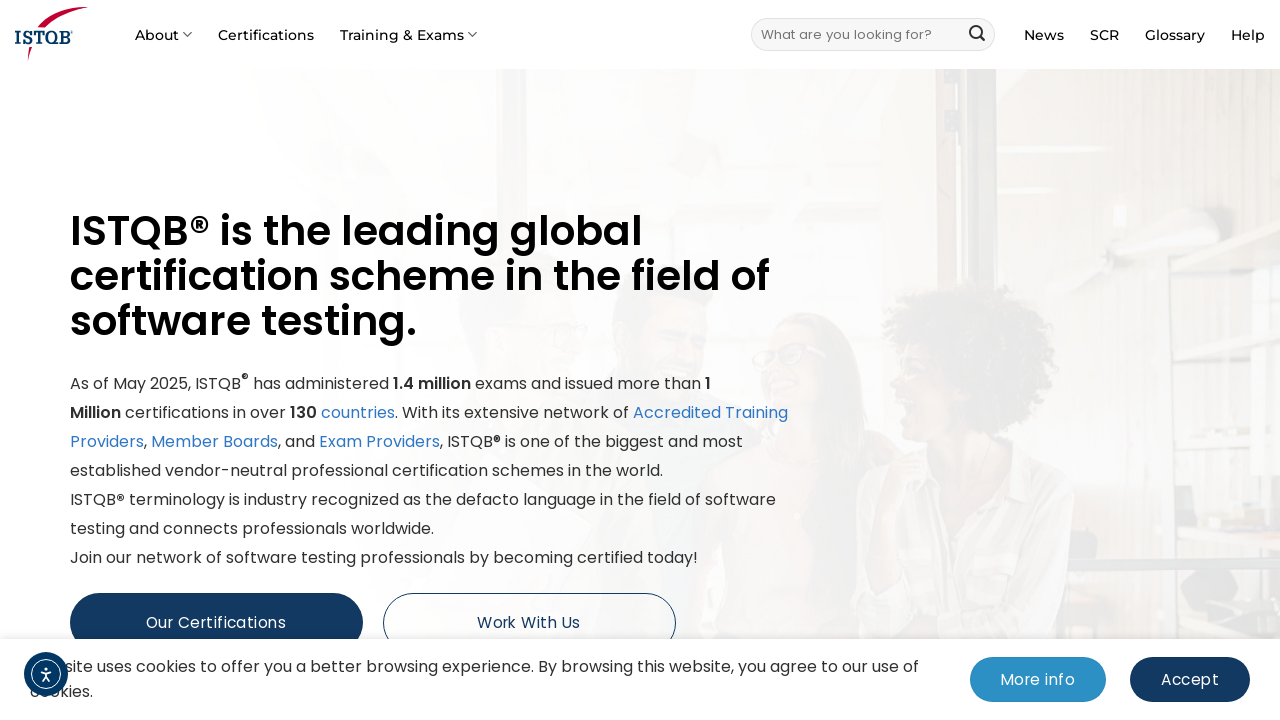

Navigated to ISTQB website (http://www.istqb.org)
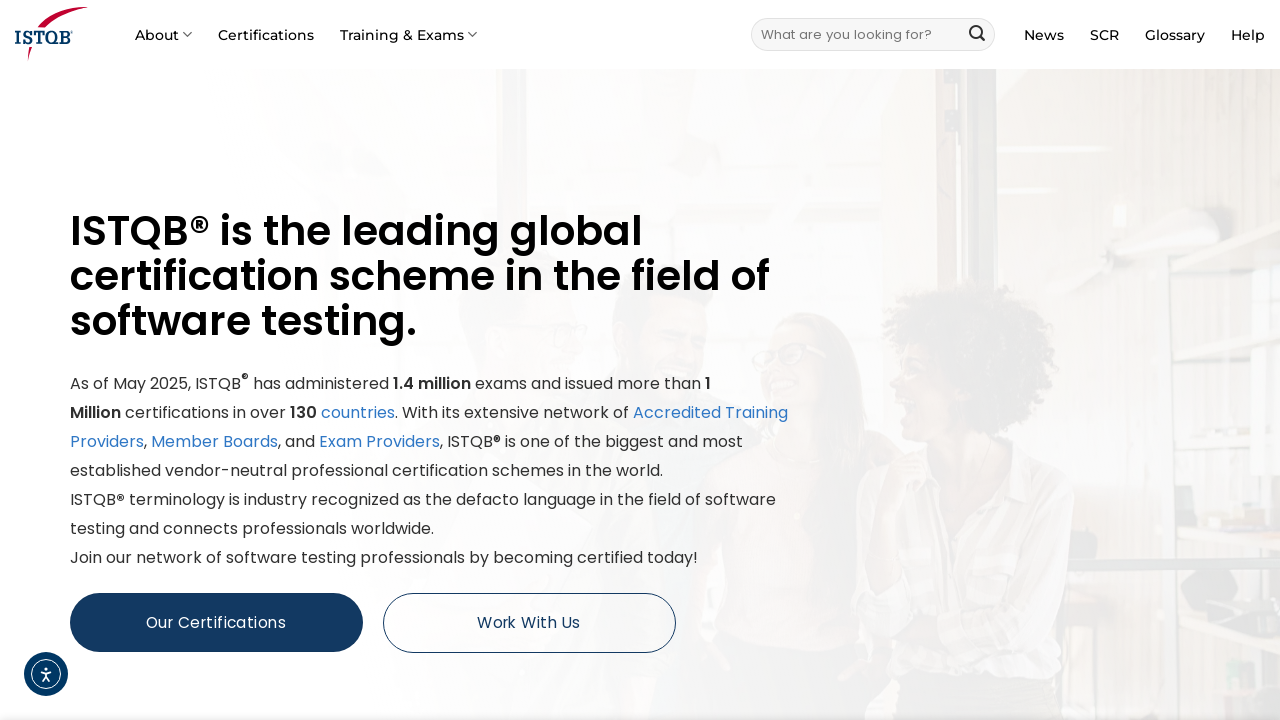

Page DOM content fully loaded
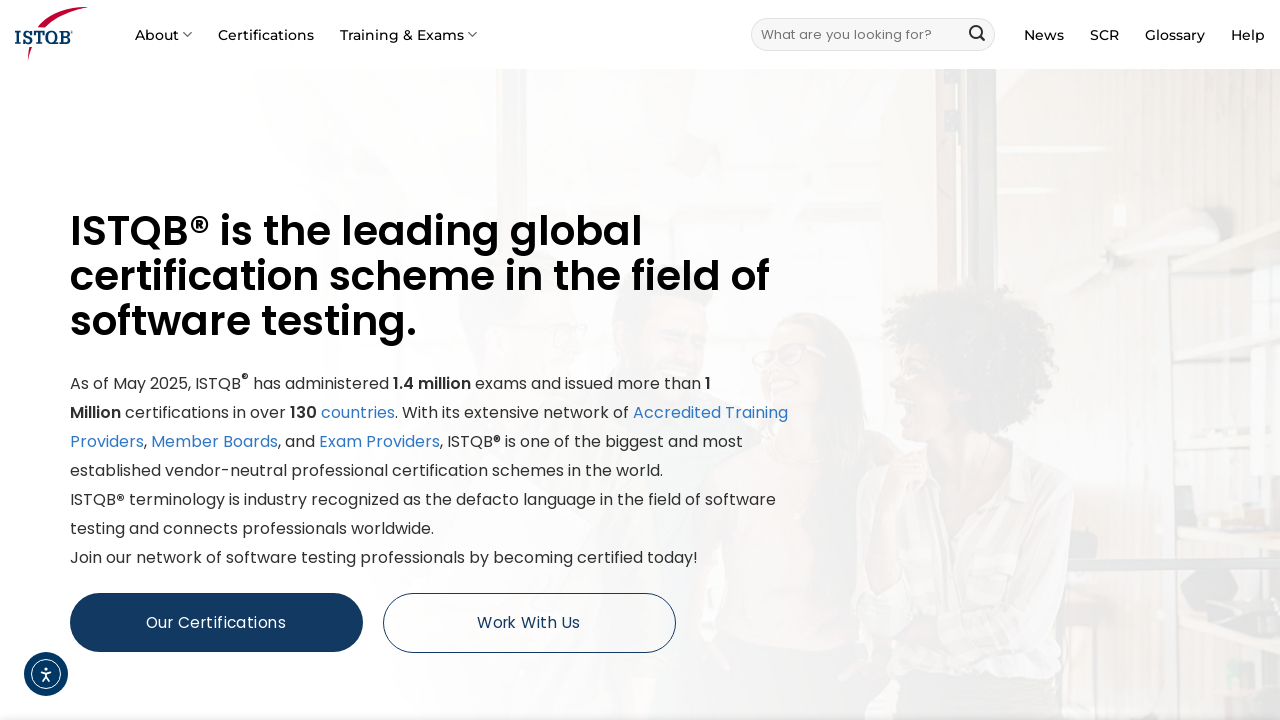

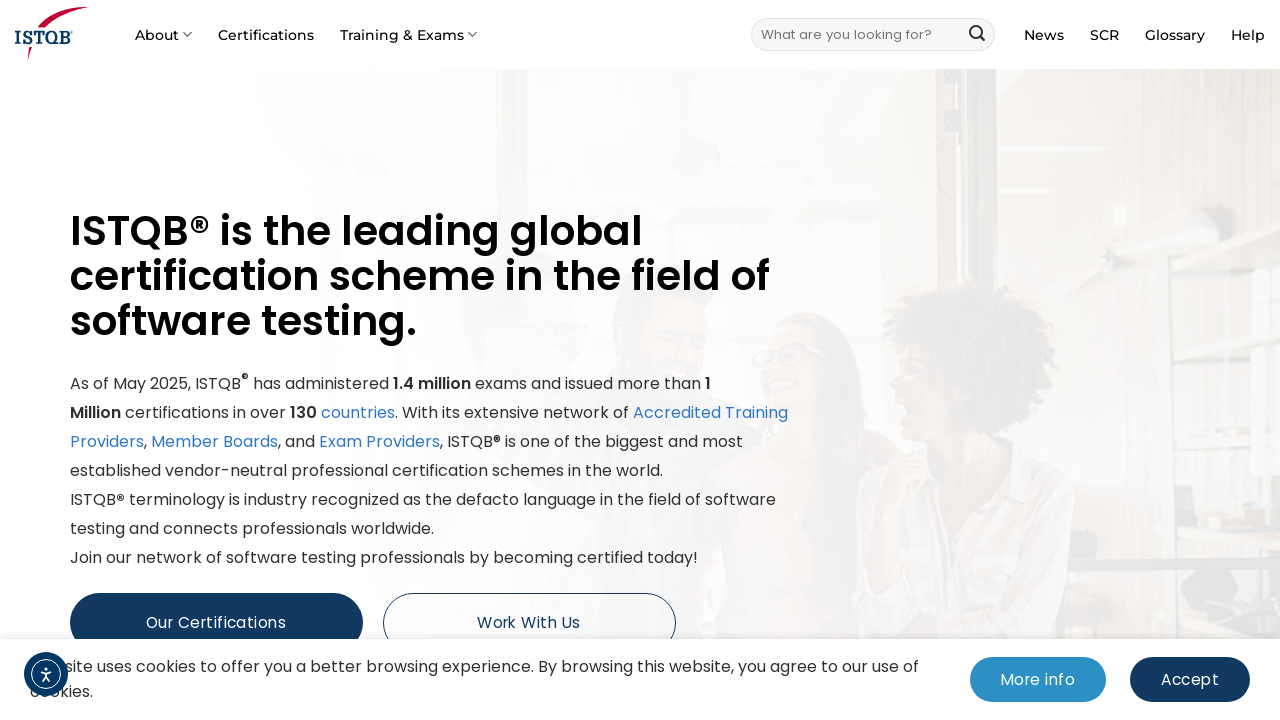